Tests JavaScript alert handling by triggering a prompt alert, entering text, and accepting it

Starting URL: https://the-internet.herokuapp.com/javascript_alerts

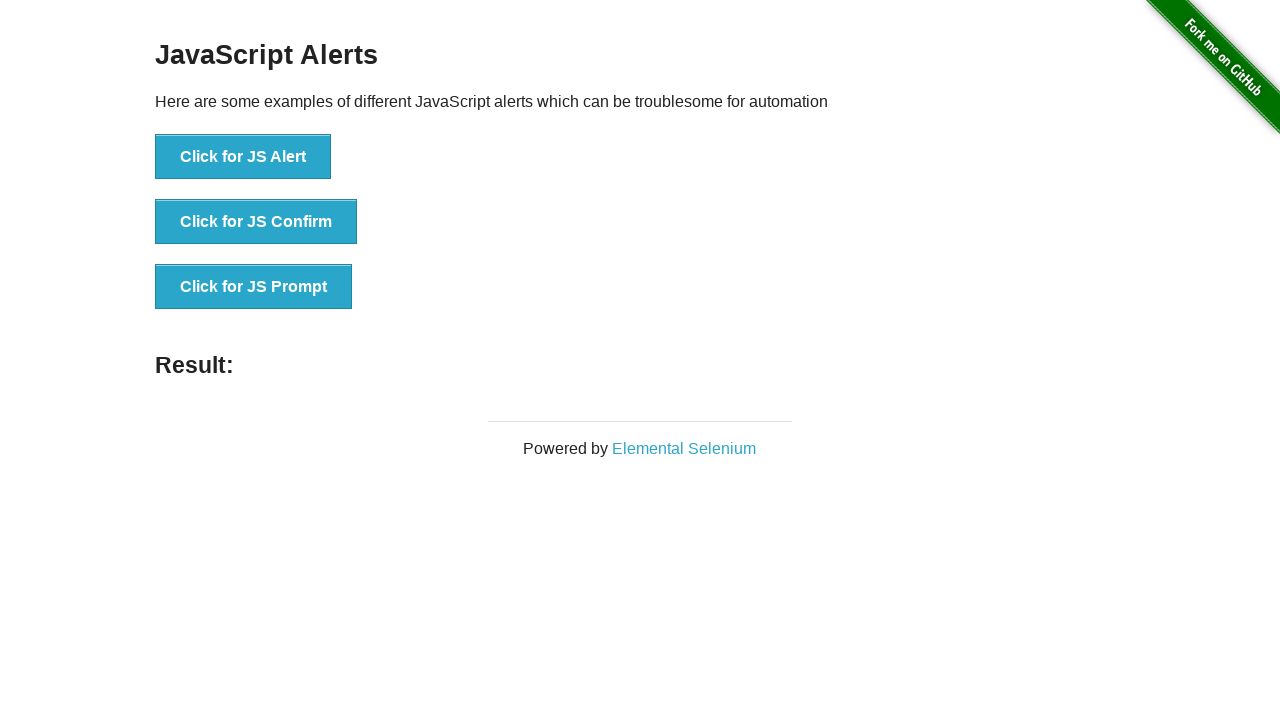

Clicked button to trigger JS Prompt at (254, 287) on xpath=//button[contains(text(),'Click for JS Prompt')]
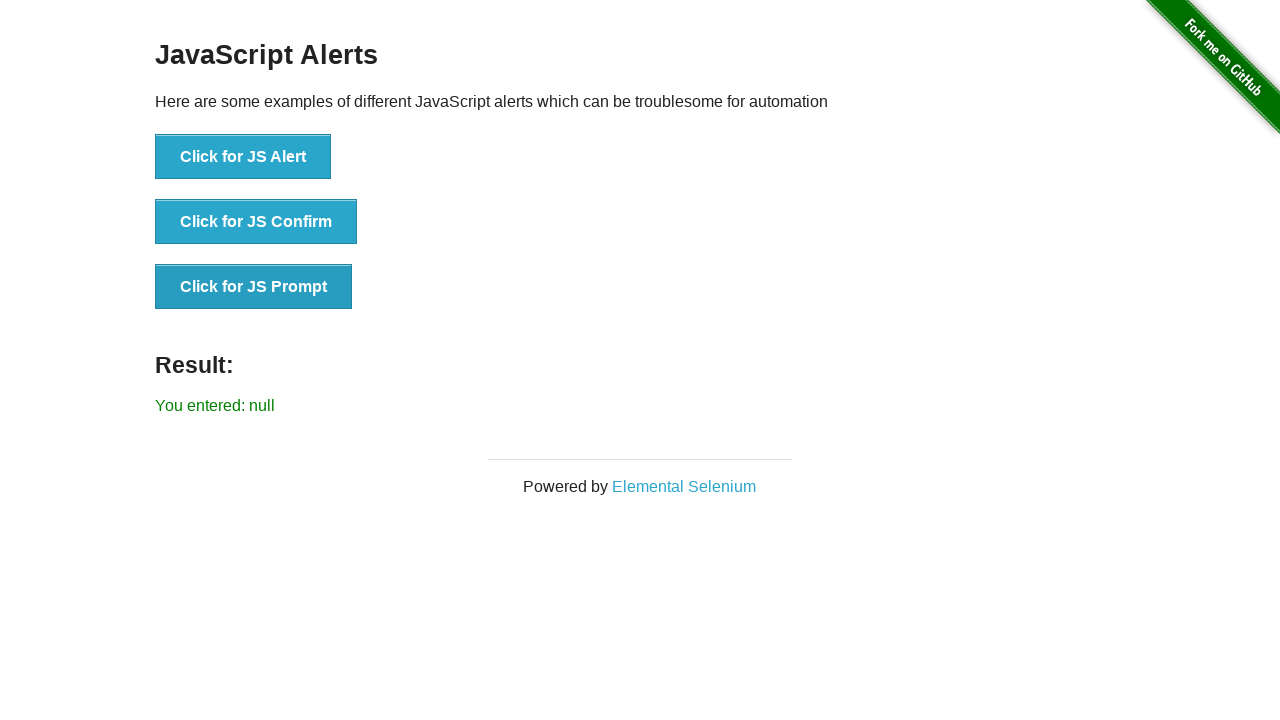

Set up dialog event handler
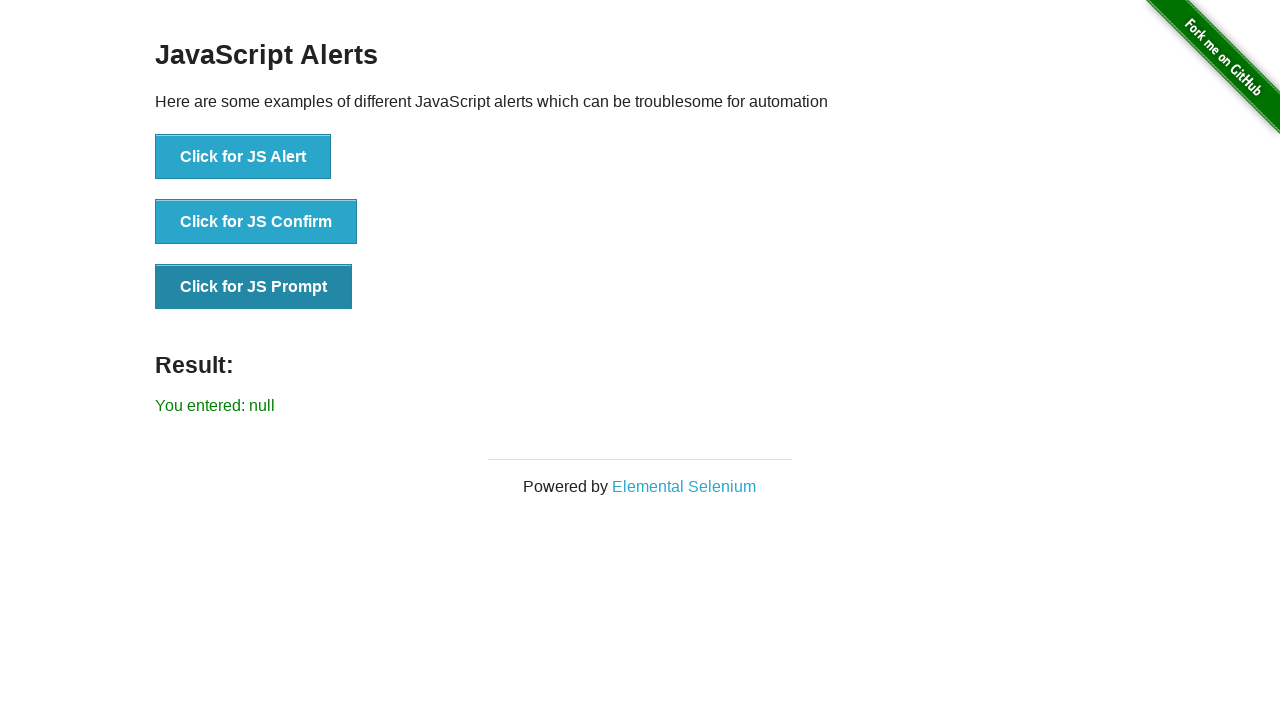

Reloaded page to reset state
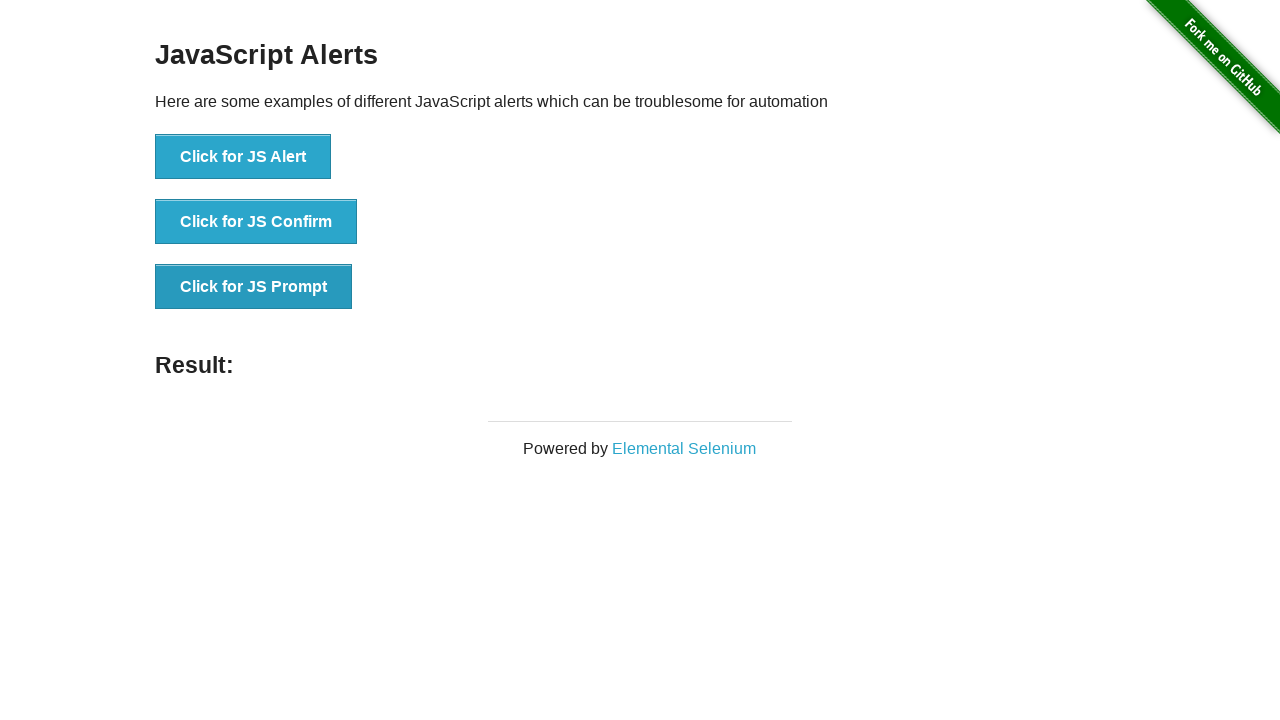

Re-set up dialog event handler after page reload
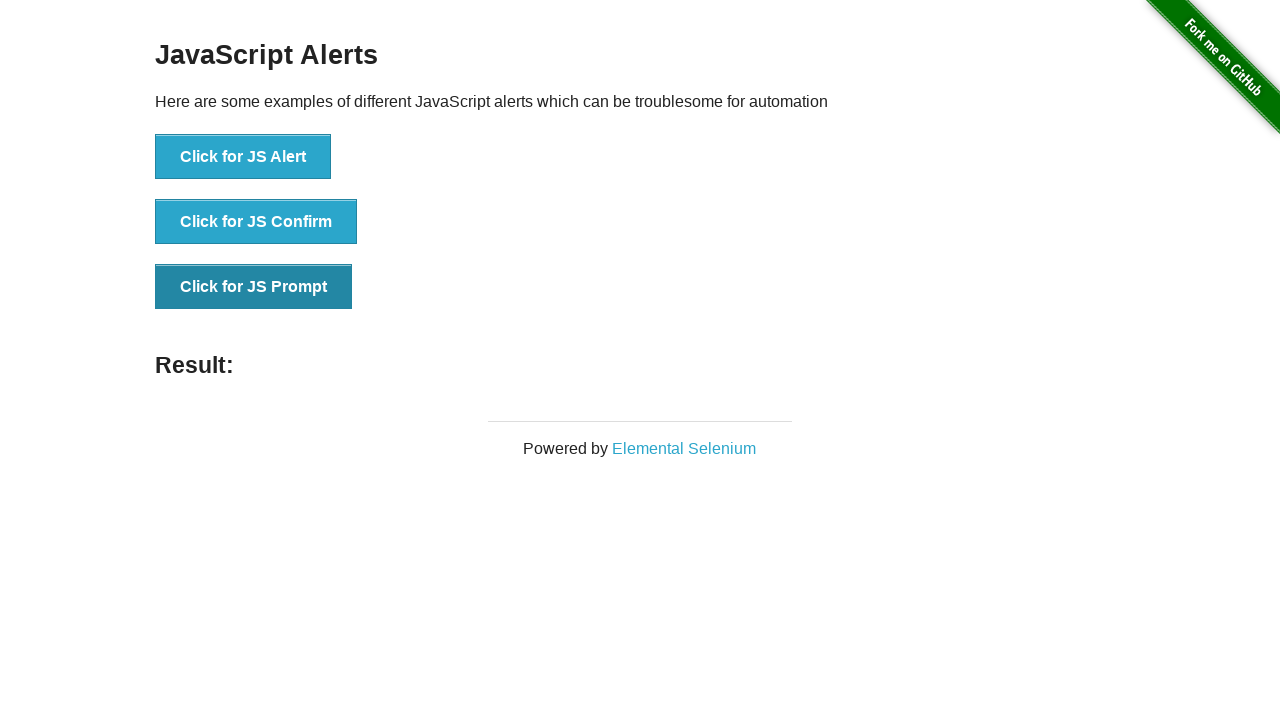

Clicked button to trigger JS Prompt dialog at (254, 287) on xpath=//button[contains(text(),'Click for JS Prompt')]
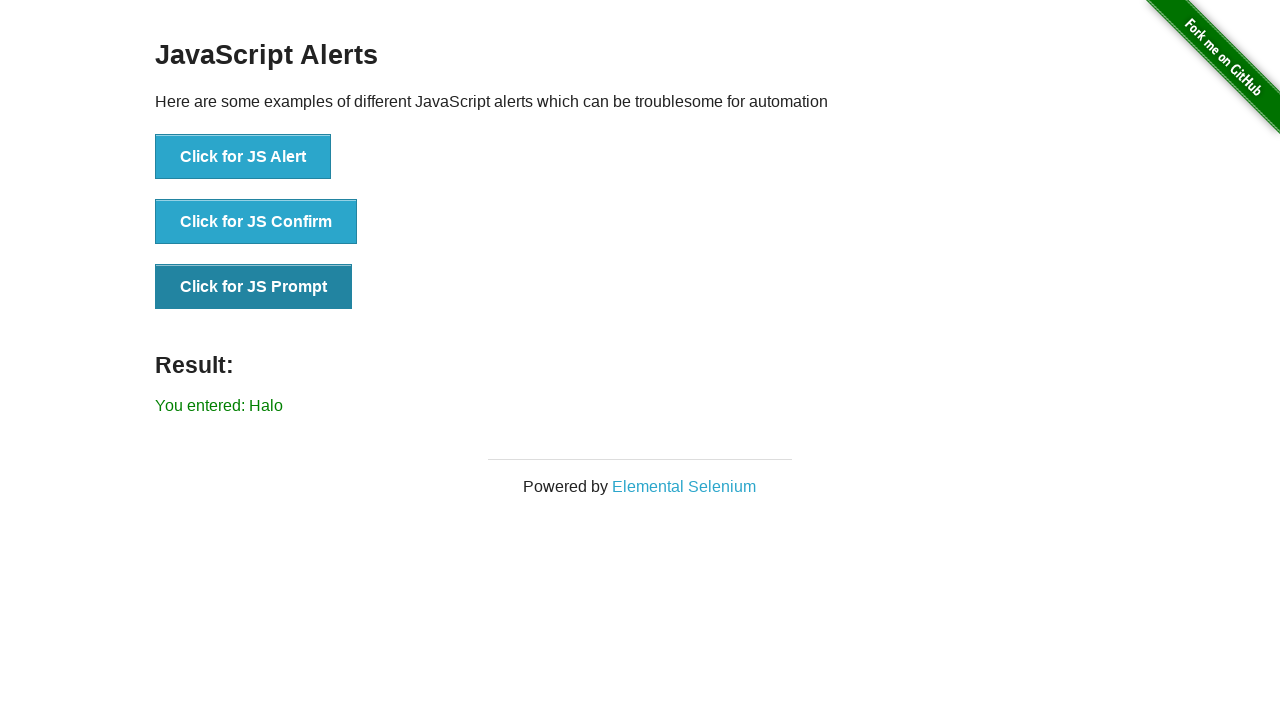

Waited 500ms for dialog result to appear on page
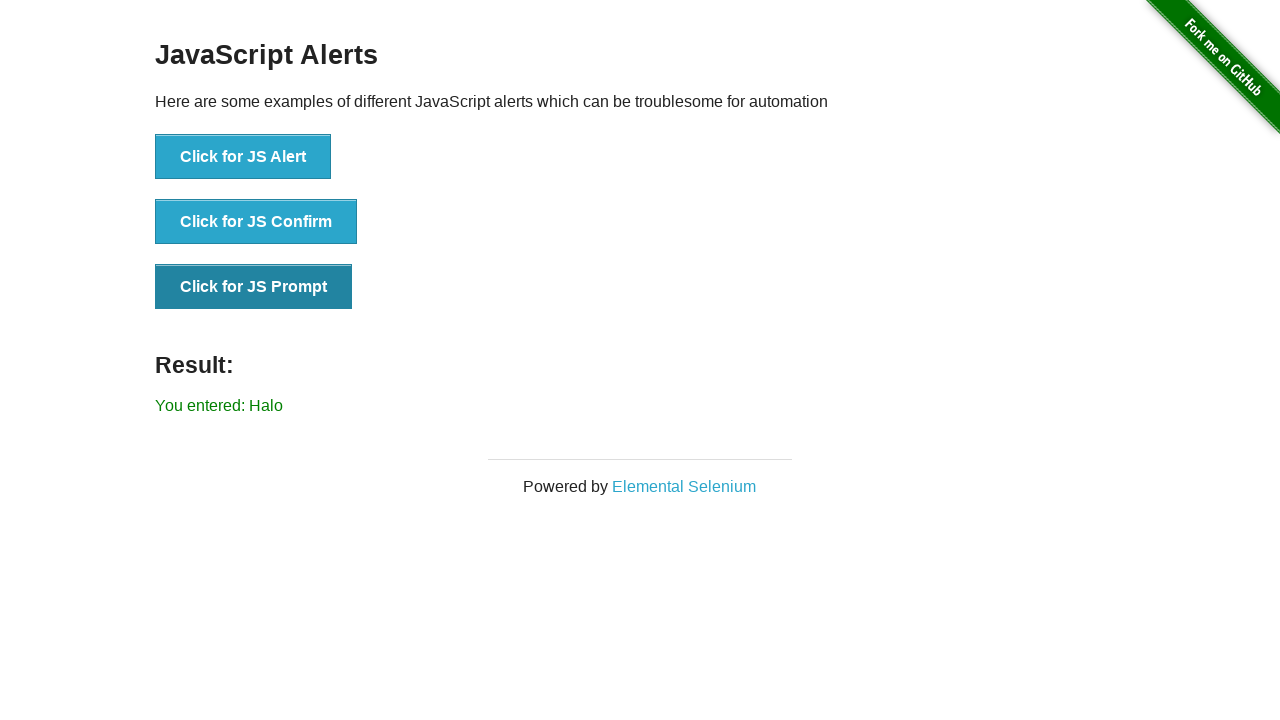

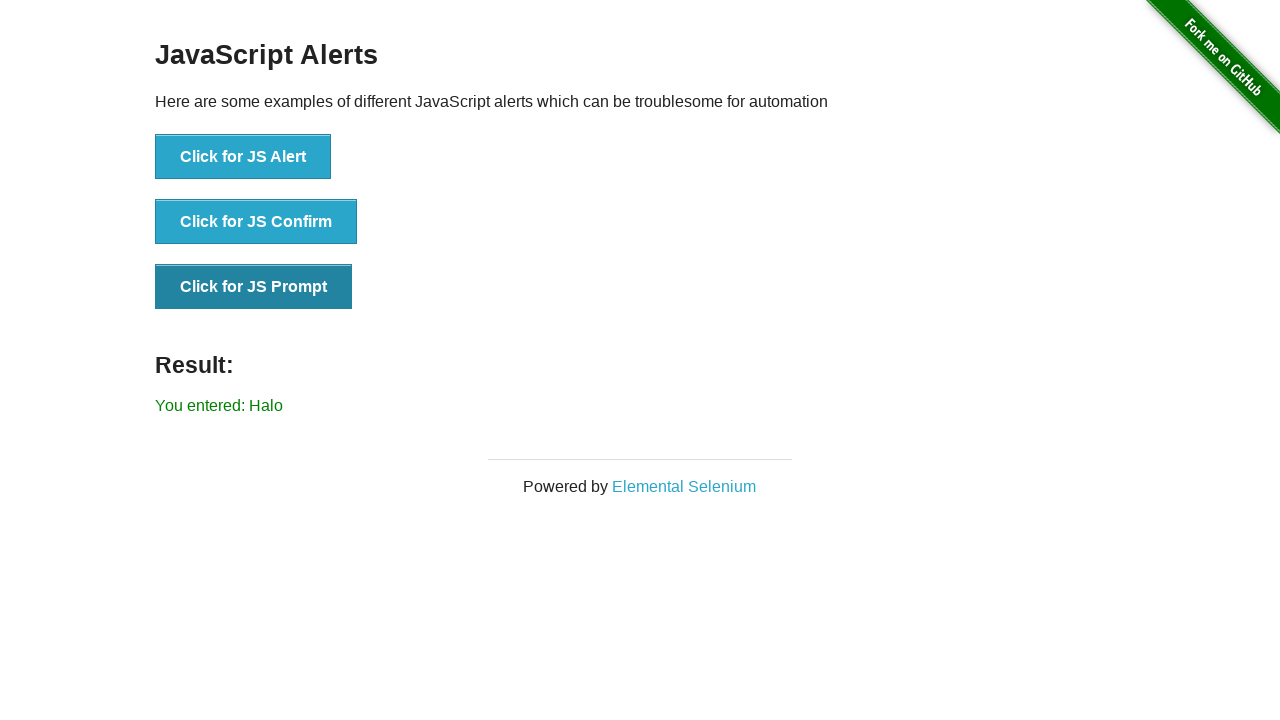